Tests dropdown selection functionality by selecting options using different methods (by index, value, and visible text)

Starting URL: https://the-internet.herokuapp.com/dropdown

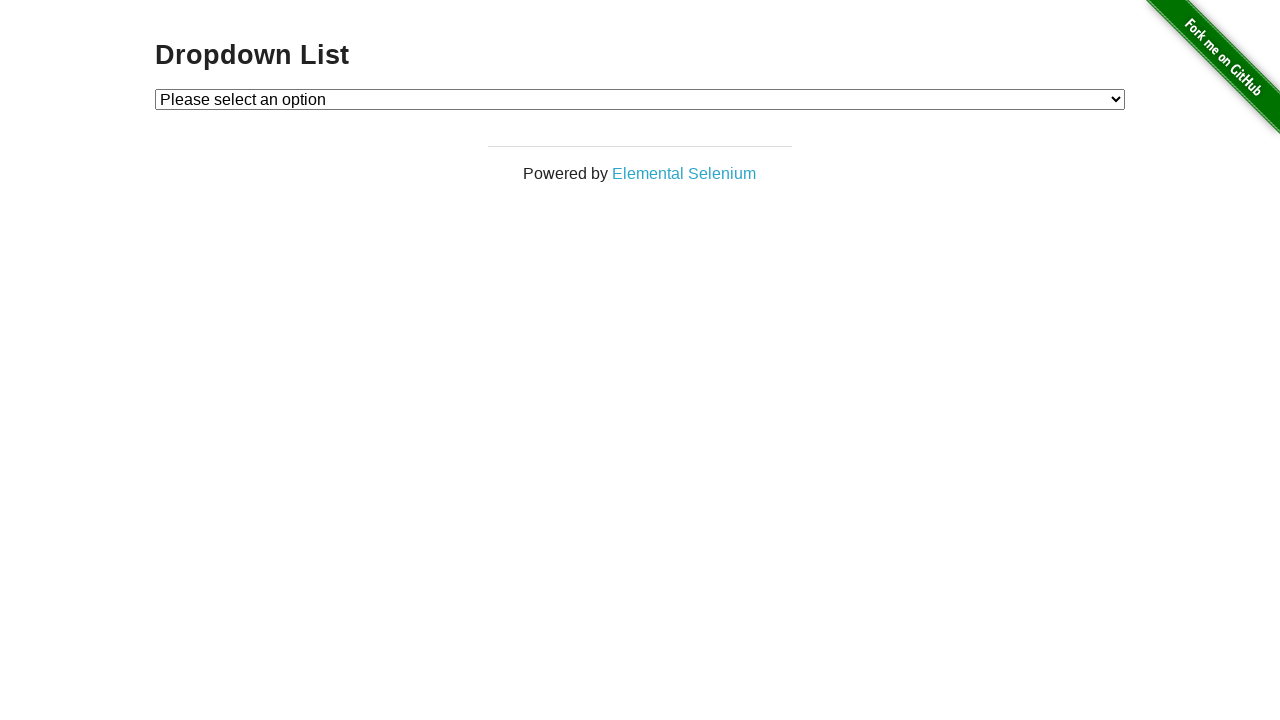

Navigated to dropdown test page
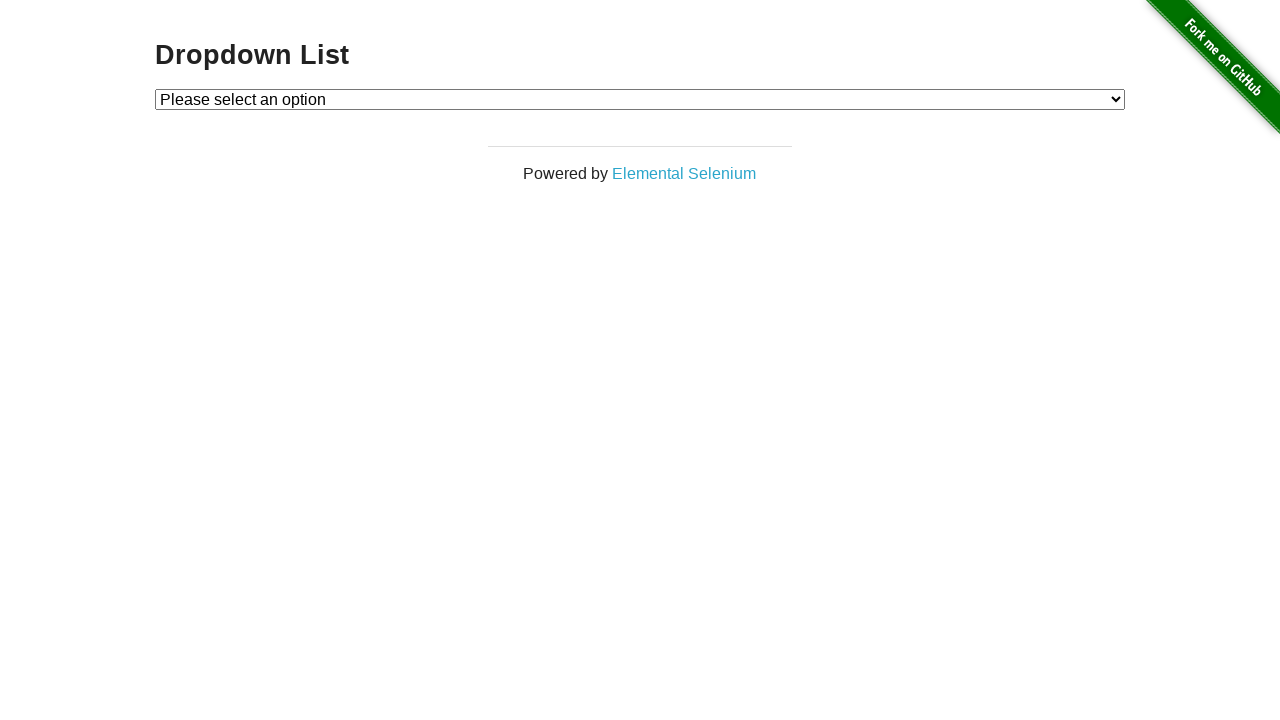

Located dropdown element with id 'dropdown'
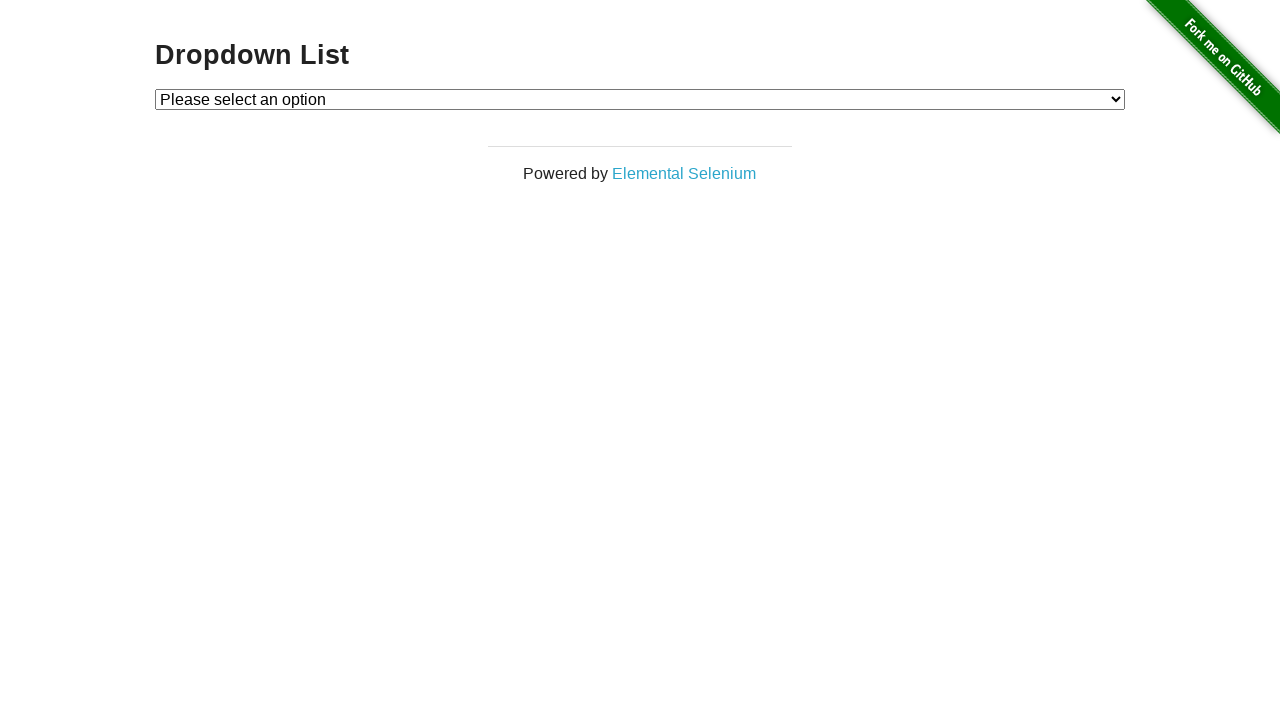

Selected dropdown option by index 2 on #dropdown
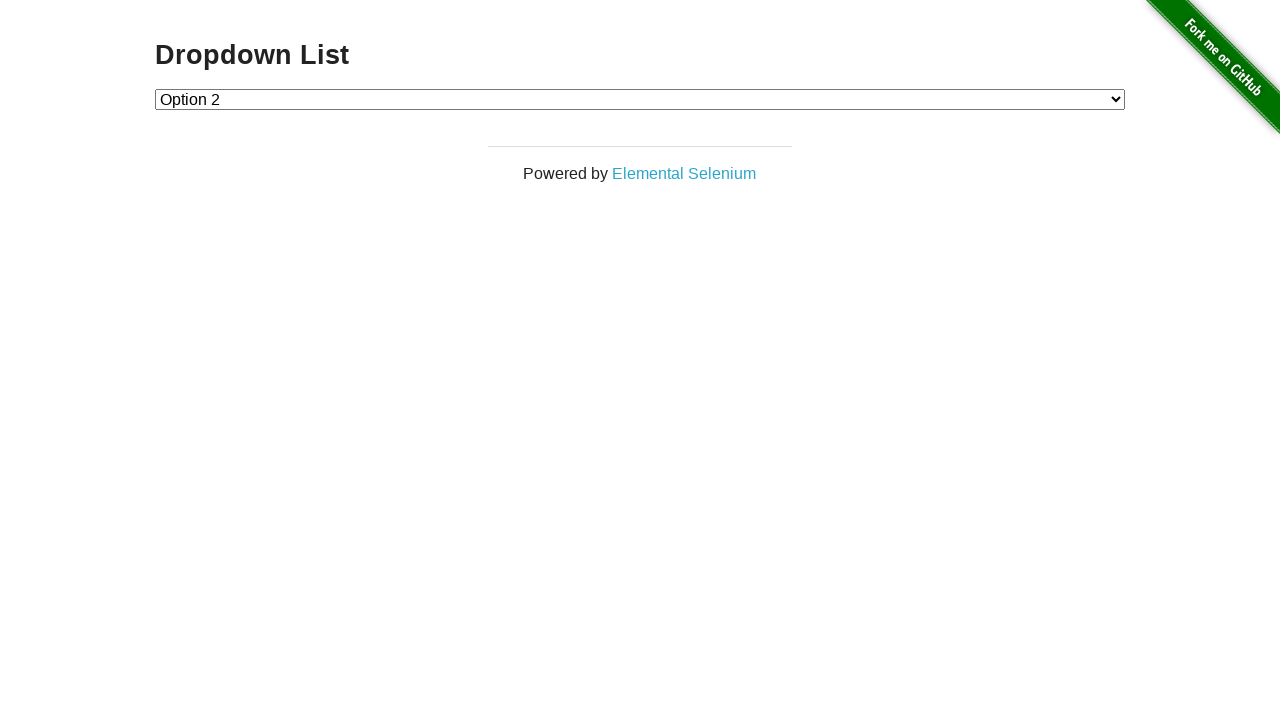

Selected dropdown option by value '1' on #dropdown
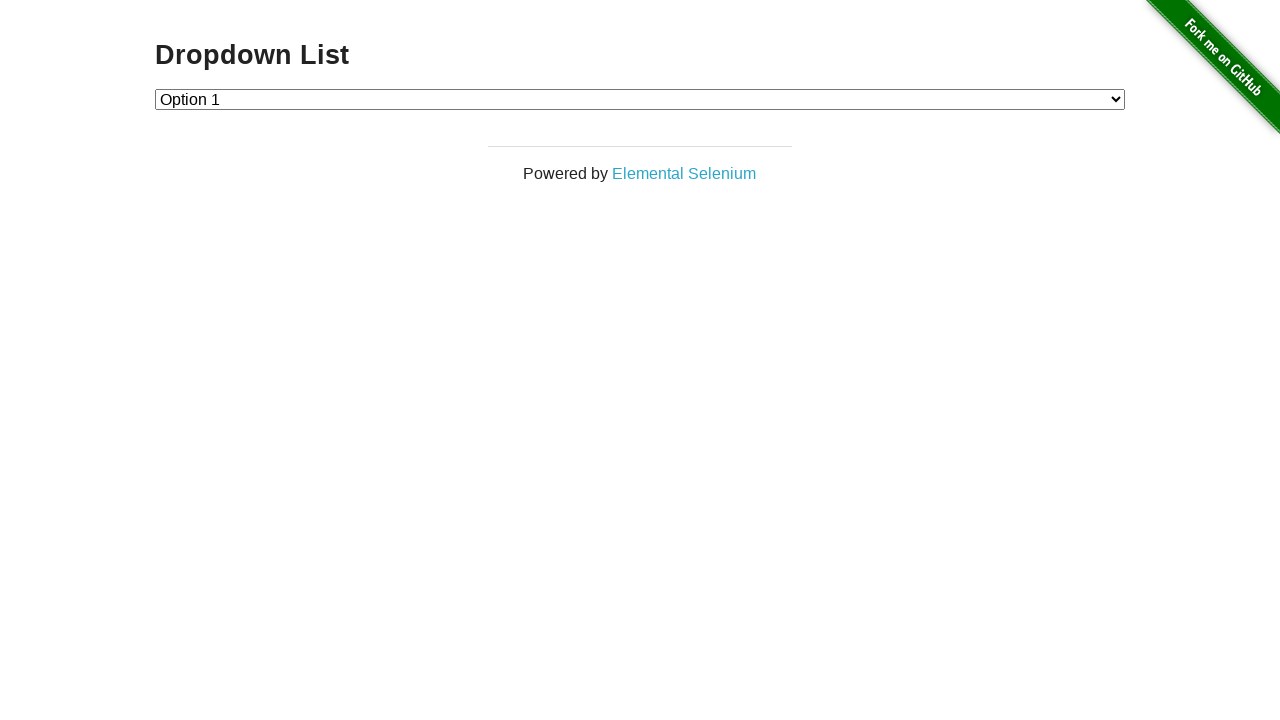

Selected dropdown option by visible text 'Option 2' on #dropdown
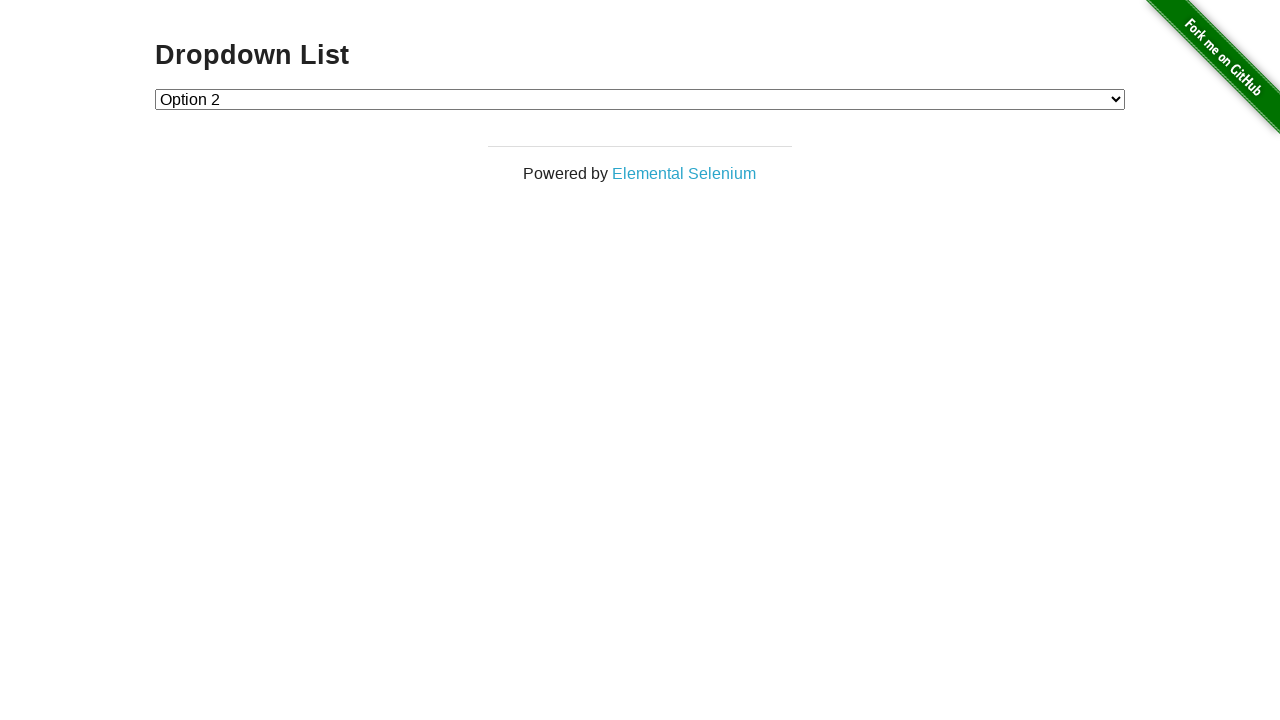

Retrieved all dropdown options - found 3 options
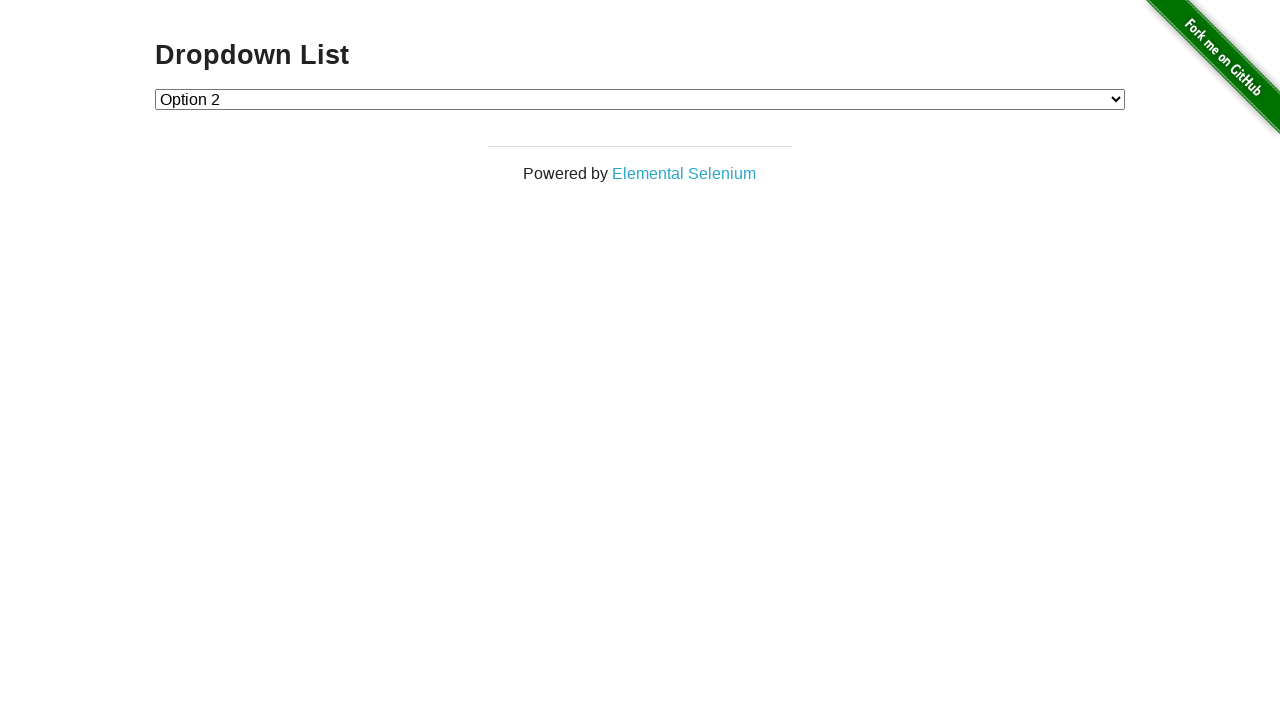

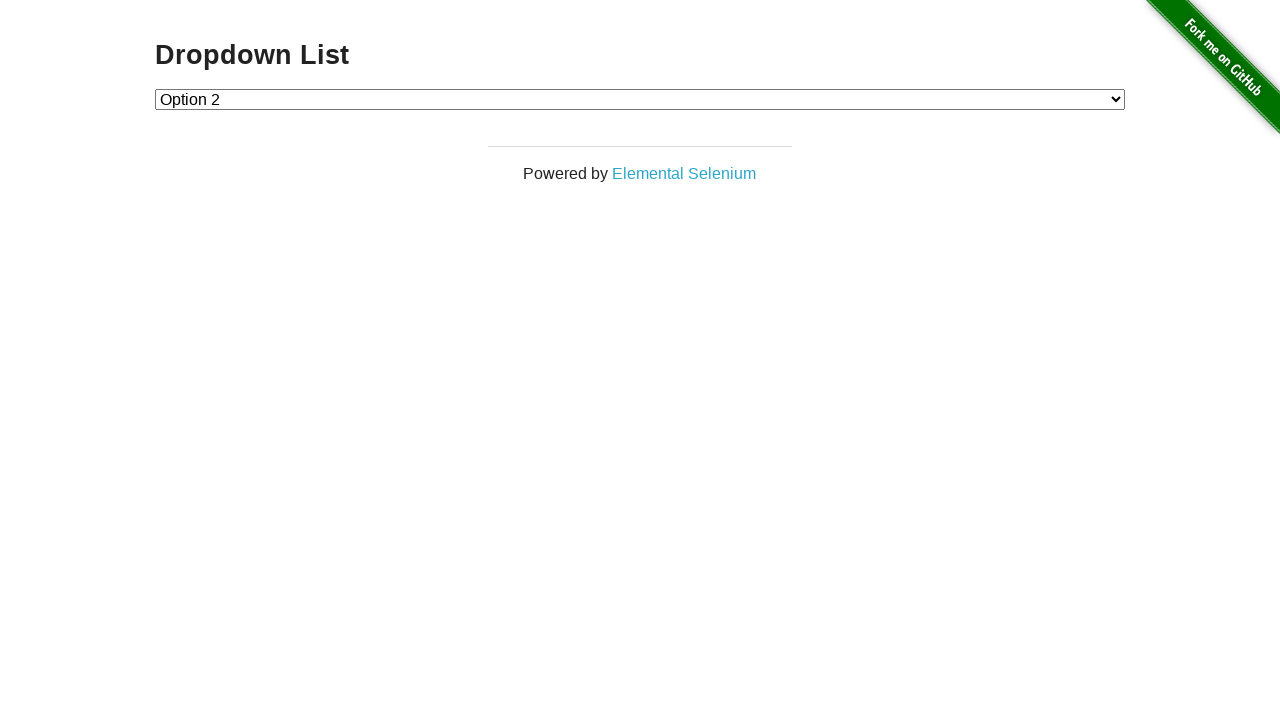